Tests that the browser back button works correctly with filter navigation

Starting URL: https://demo.playwright.dev/todomvc

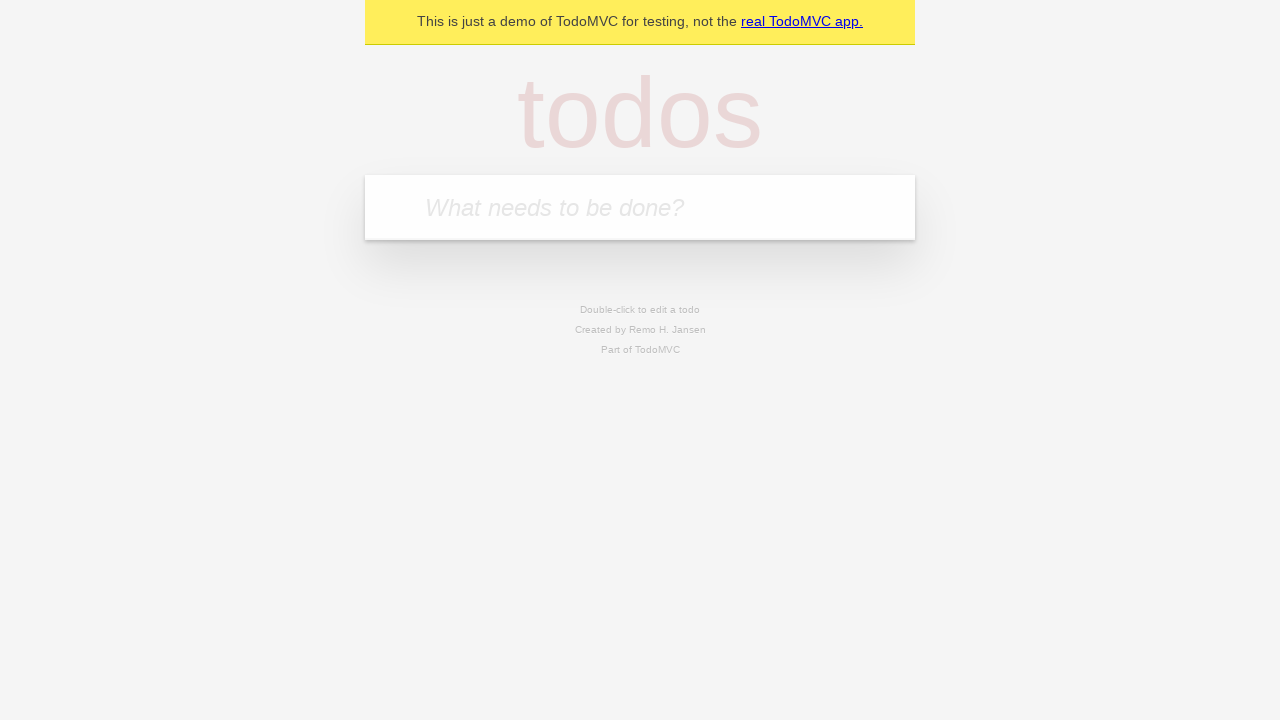

Filled new todo input with 'buy some cheese' on internal:attr=[placeholder="What needs to be done?"i]
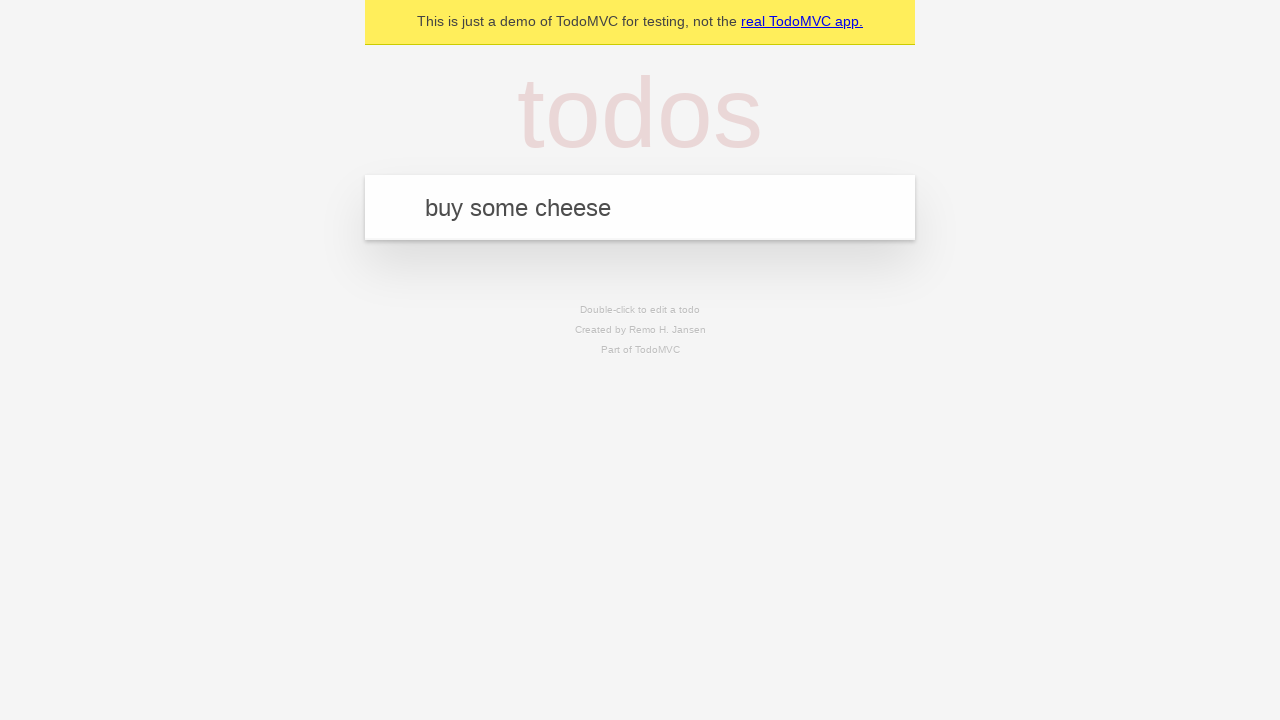

Pressed Enter to create todo 'buy some cheese' on internal:attr=[placeholder="What needs to be done?"i]
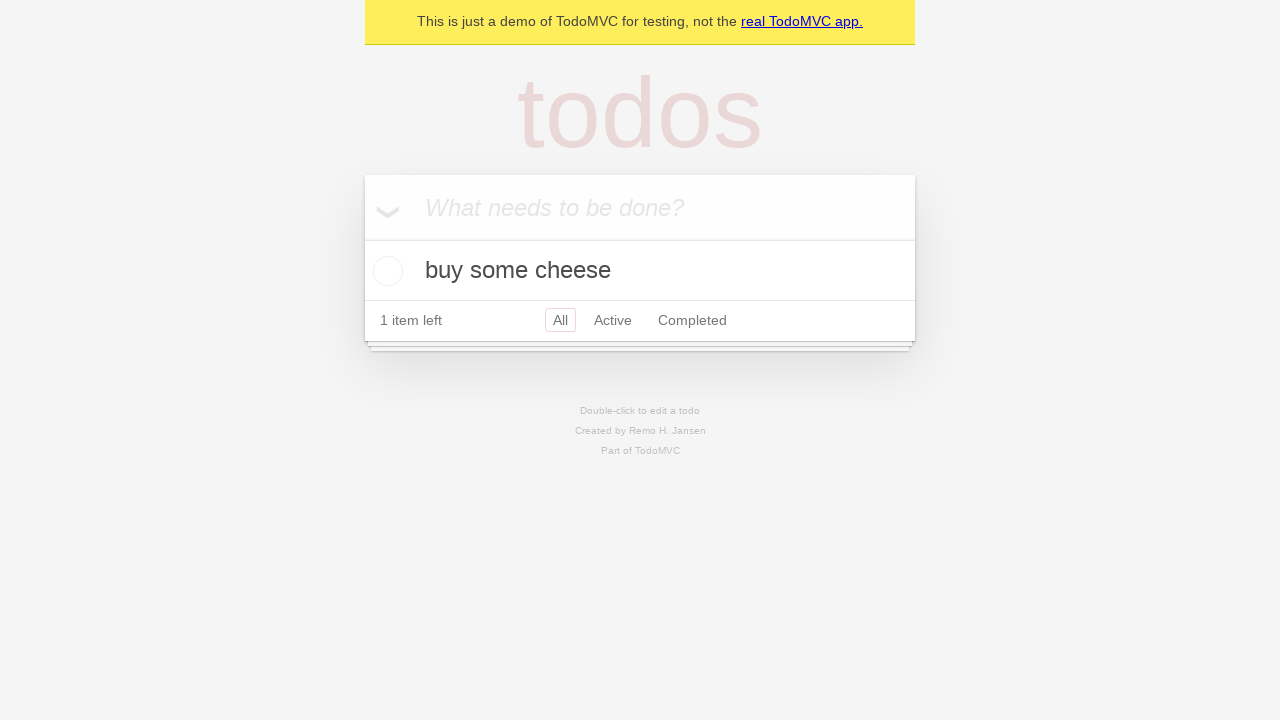

Filled new todo input with 'feed the cat' on internal:attr=[placeholder="What needs to be done?"i]
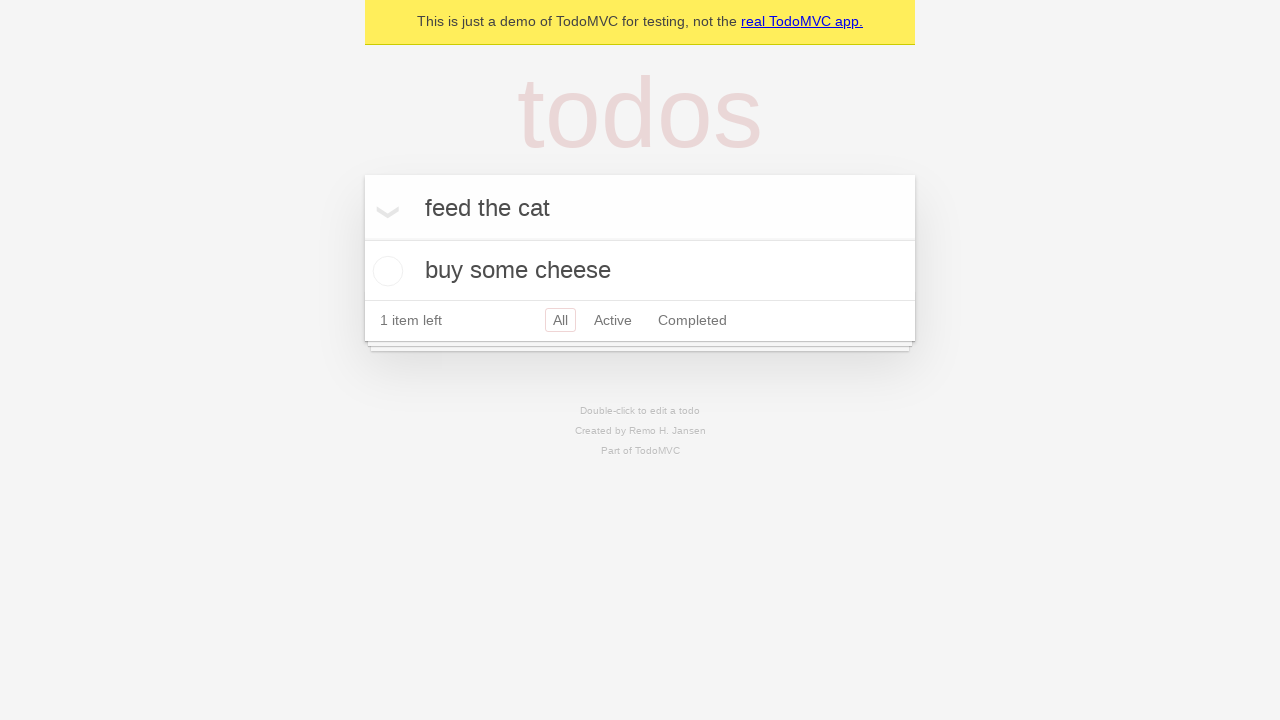

Pressed Enter to create todo 'feed the cat' on internal:attr=[placeholder="What needs to be done?"i]
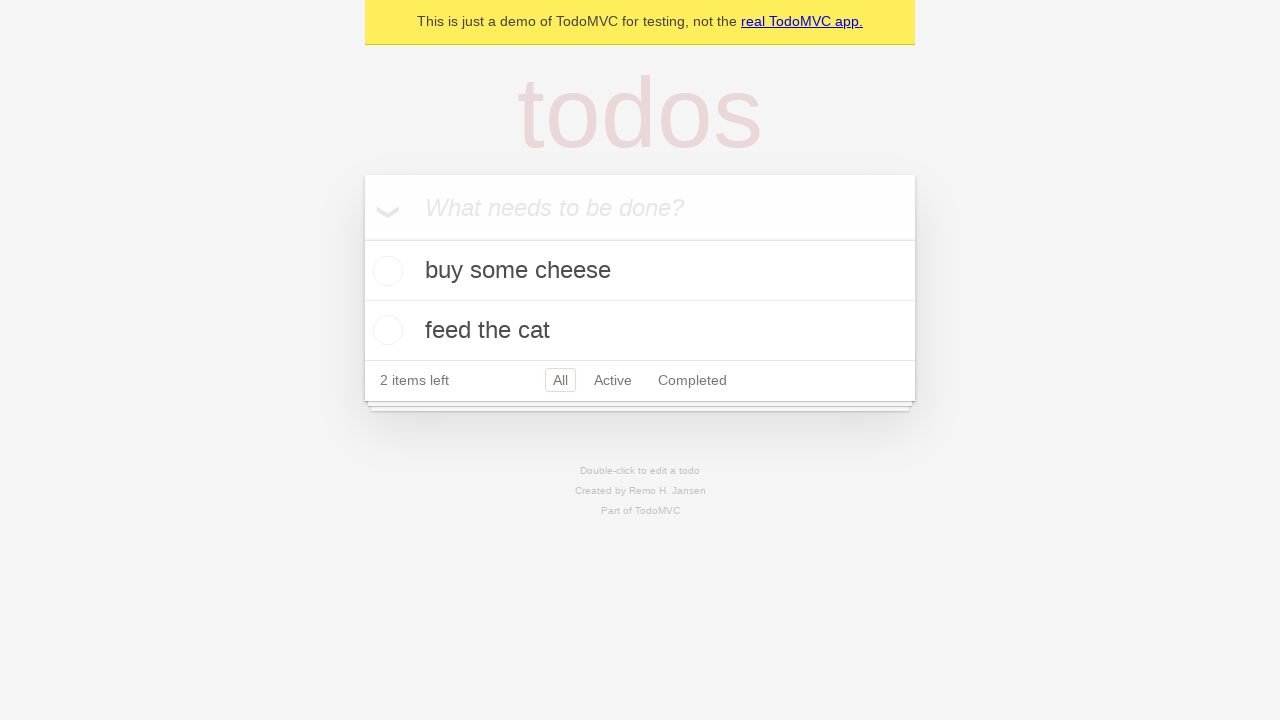

Filled new todo input with 'book a doctors appointment' on internal:attr=[placeholder="What needs to be done?"i]
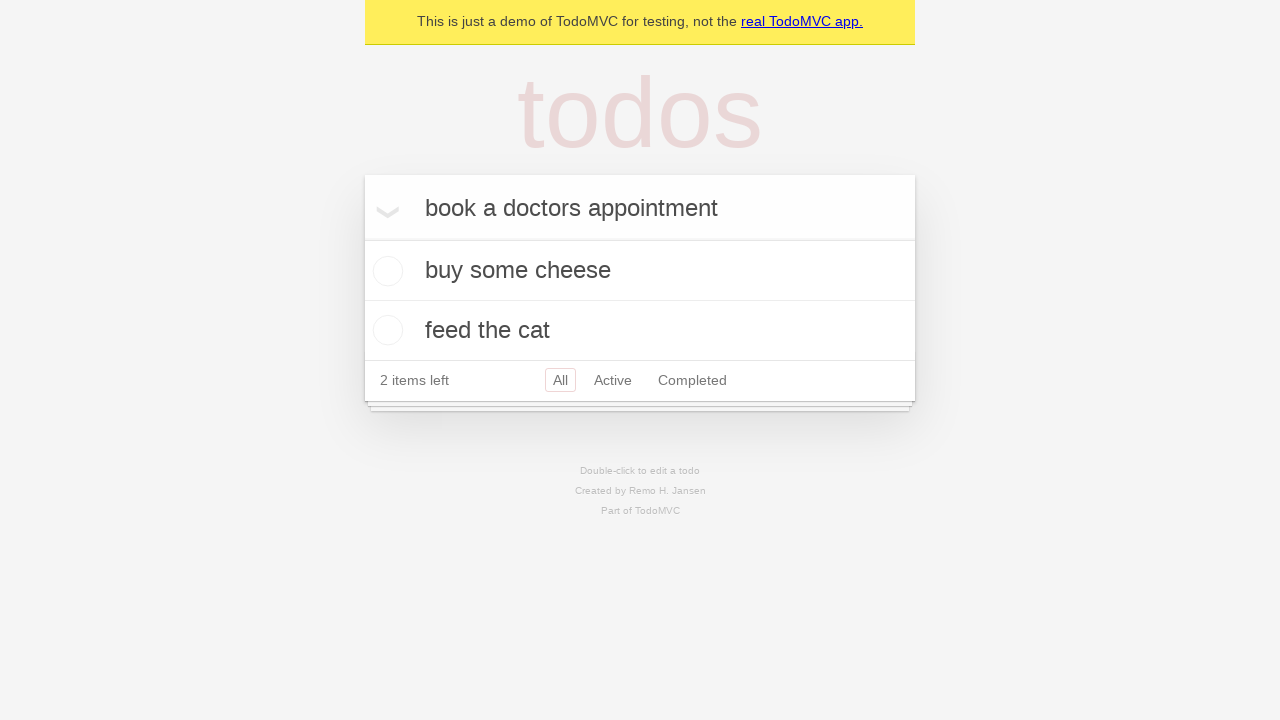

Pressed Enter to create todo 'book a doctors appointment' on internal:attr=[placeholder="What needs to be done?"i]
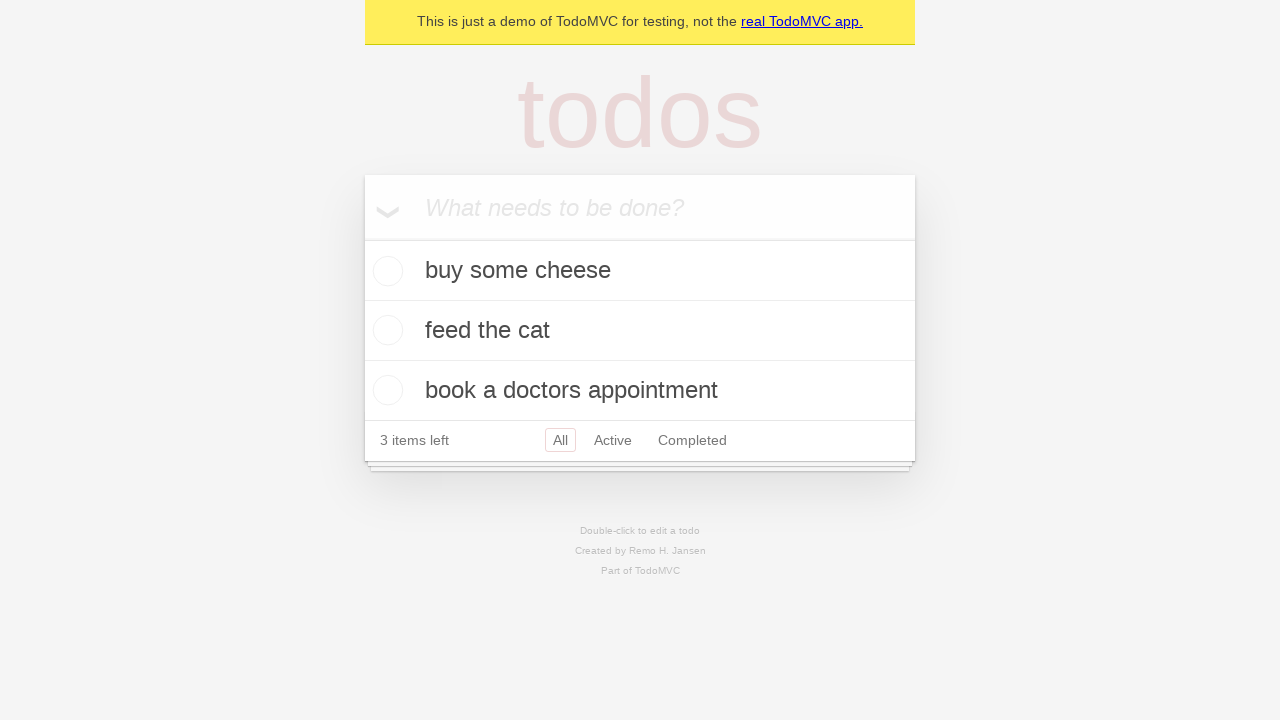

Checked the second todo item at (385, 330) on internal:testid=[data-testid="todo-item"s] >> nth=1 >> internal:role=checkbox
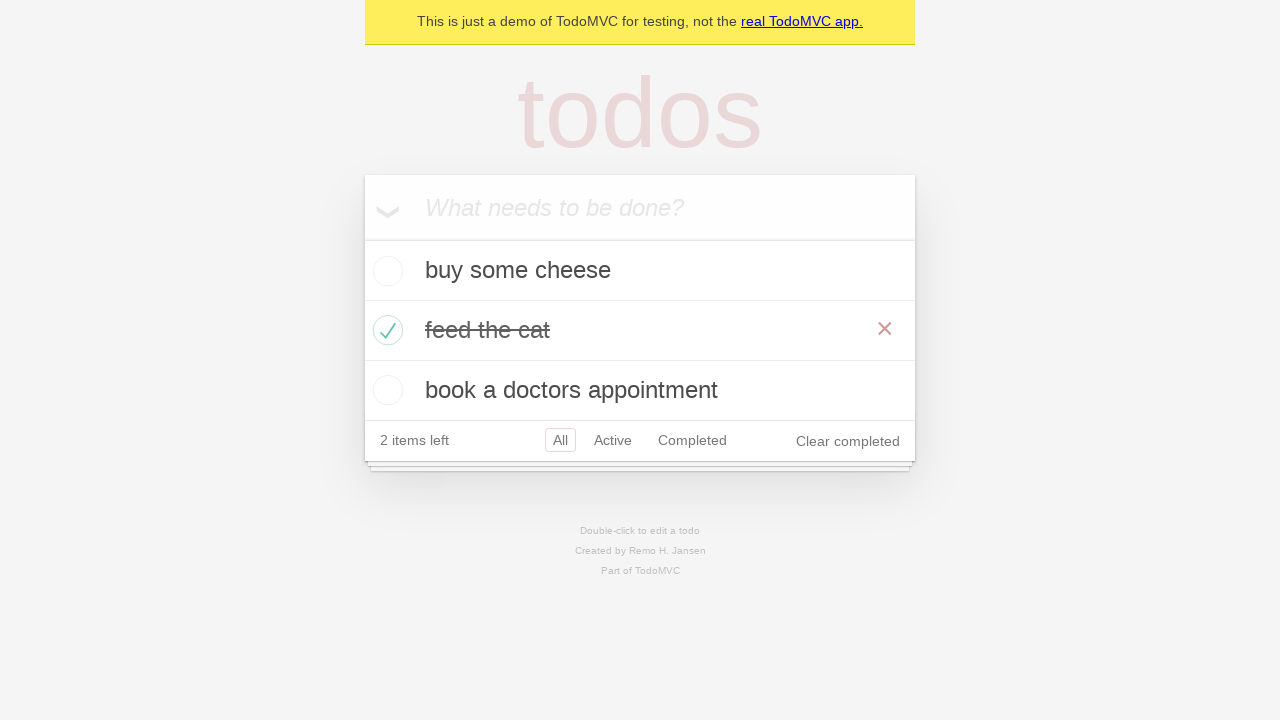

Clicked 'All' filter link at (560, 440) on internal:role=link[name="All"i]
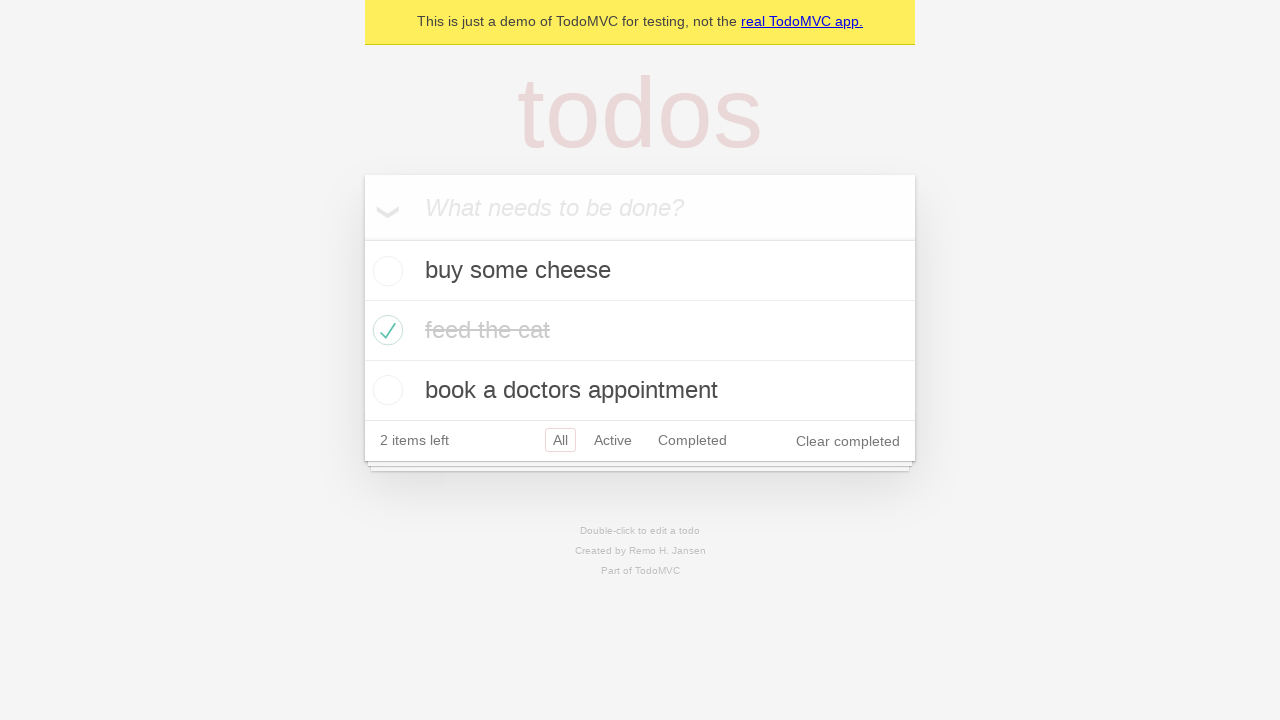

Clicked 'Active' filter link at (613, 440) on internal:role=link[name="Active"i]
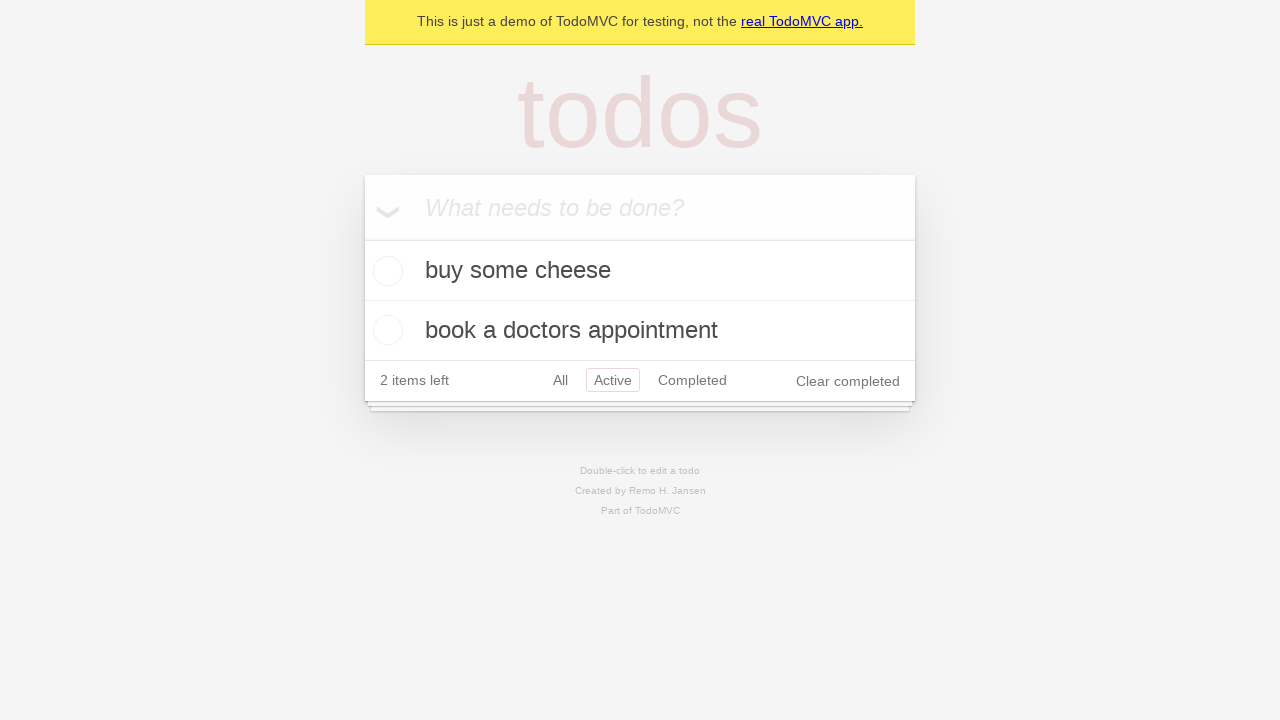

Clicked 'Completed' filter link at (692, 380) on internal:role=link[name="Completed"i]
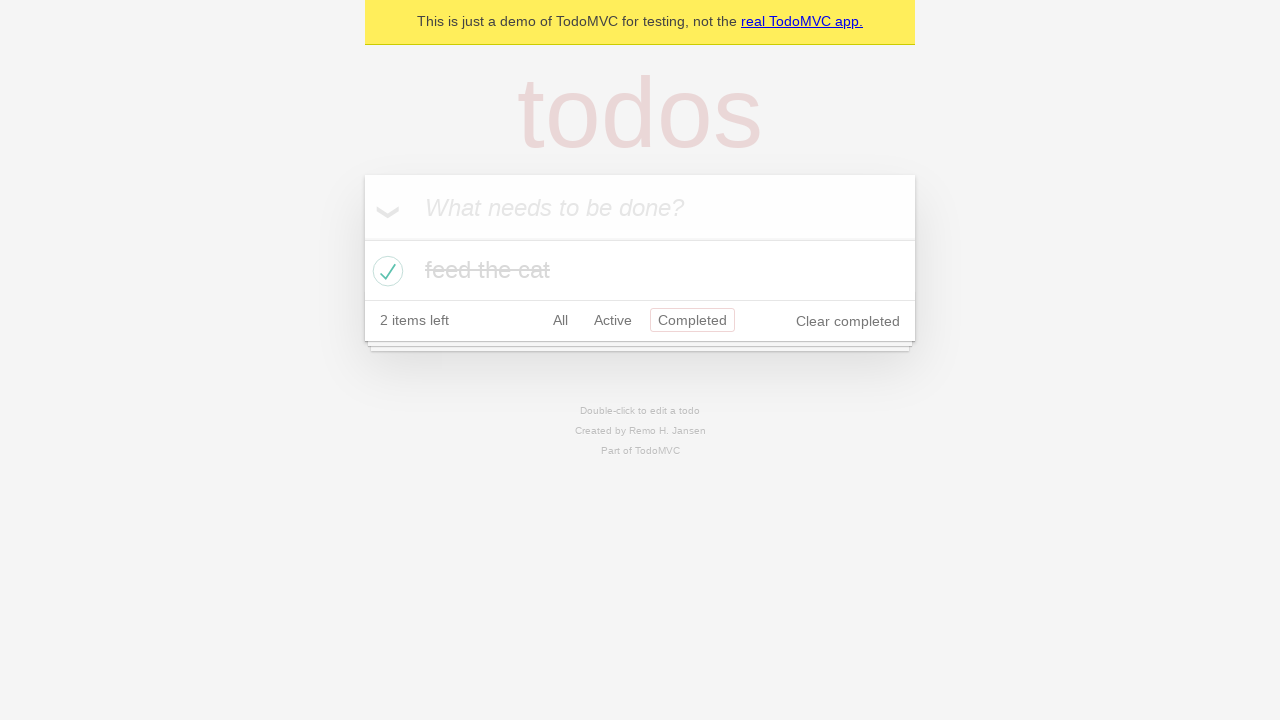

Navigated back to 'Active' filter
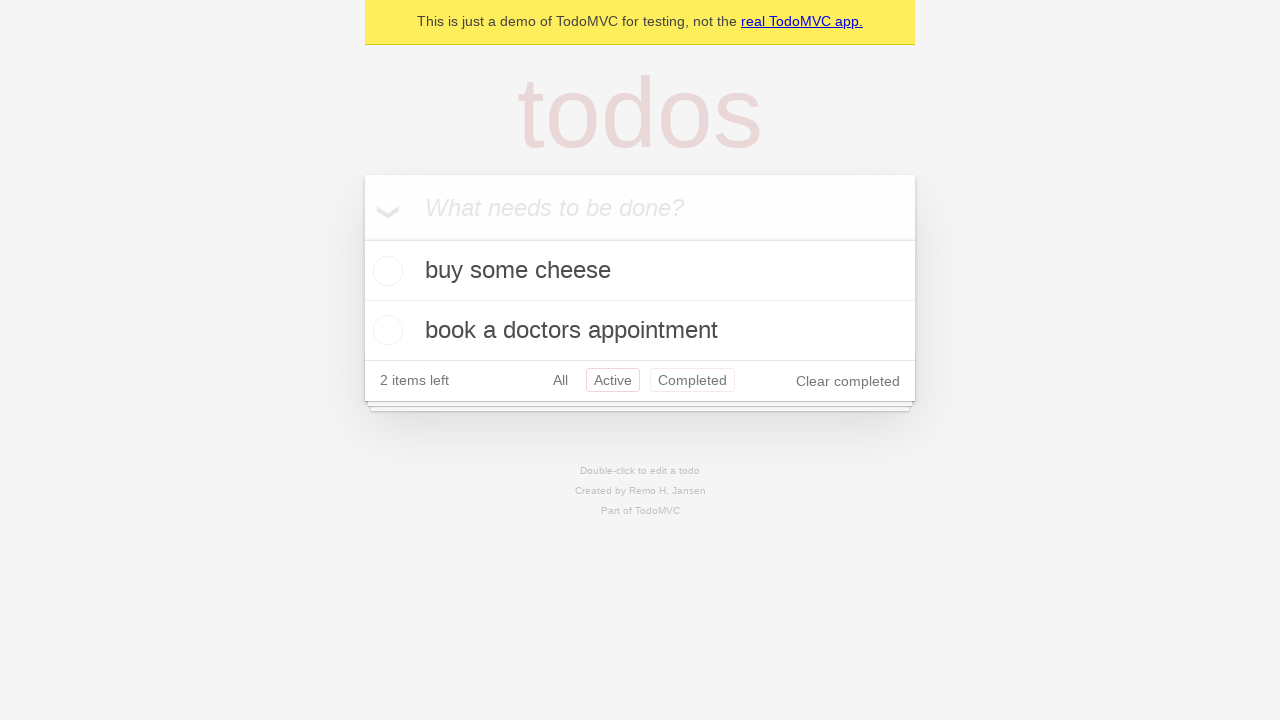

Navigated back to 'All' filter
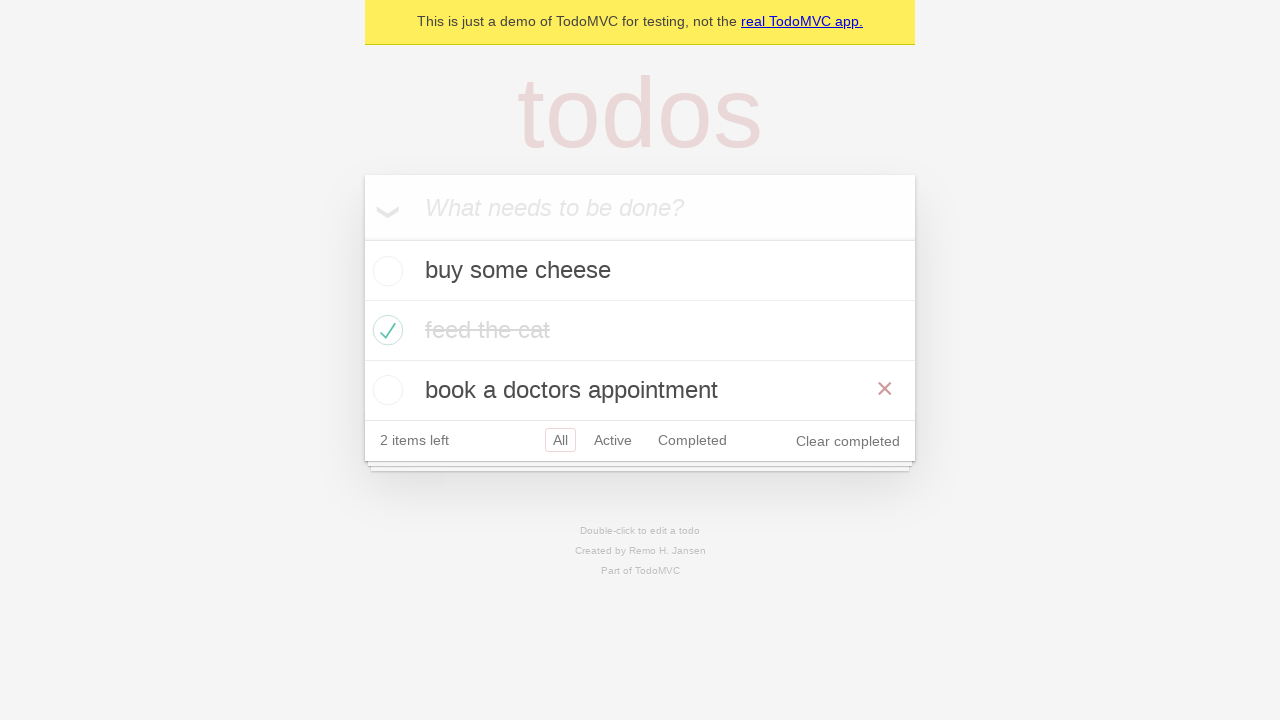

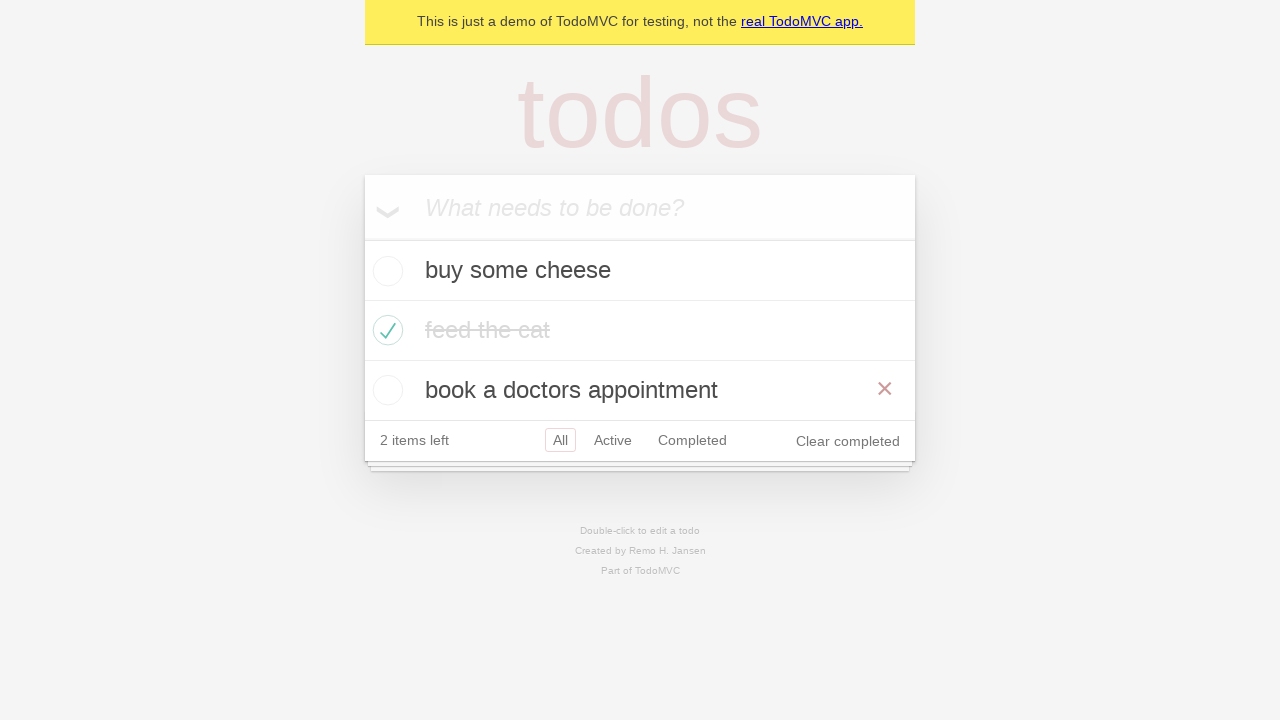